Tests searching for a park by name and navigating to the park's detail page

Starting URL: https://bcparks.ca/

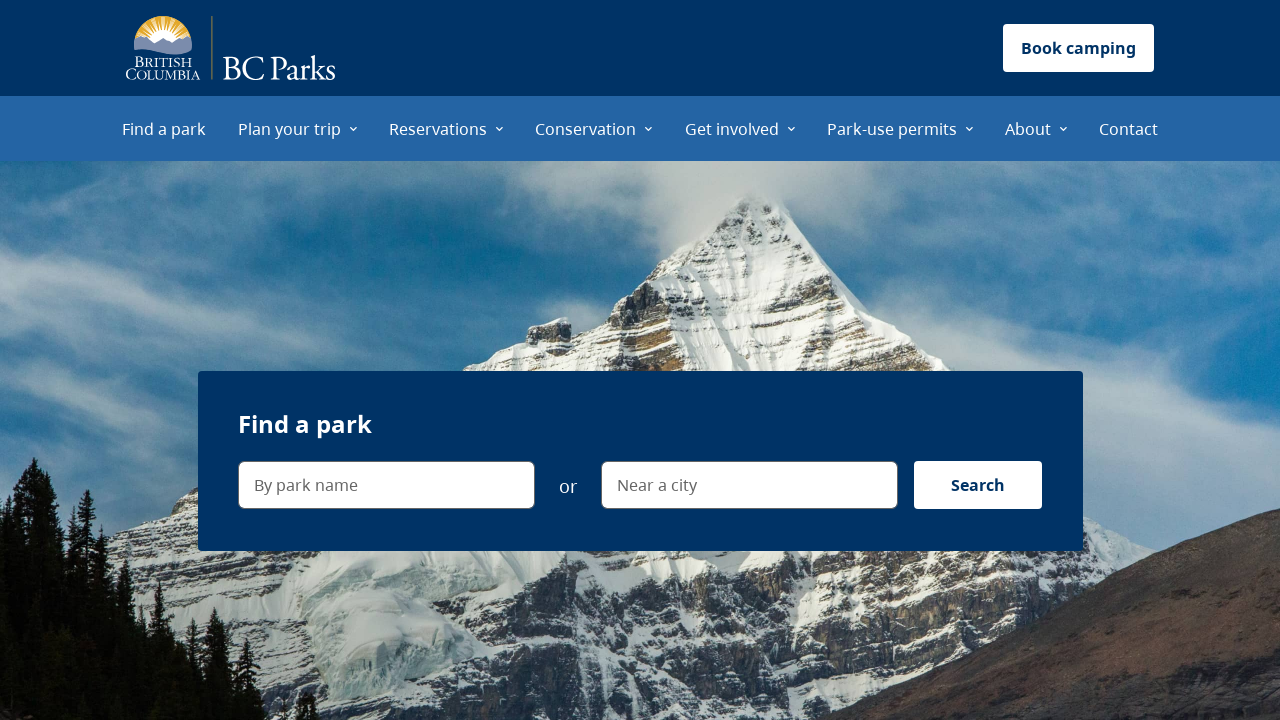

Waited for page to fully load (networkidle)
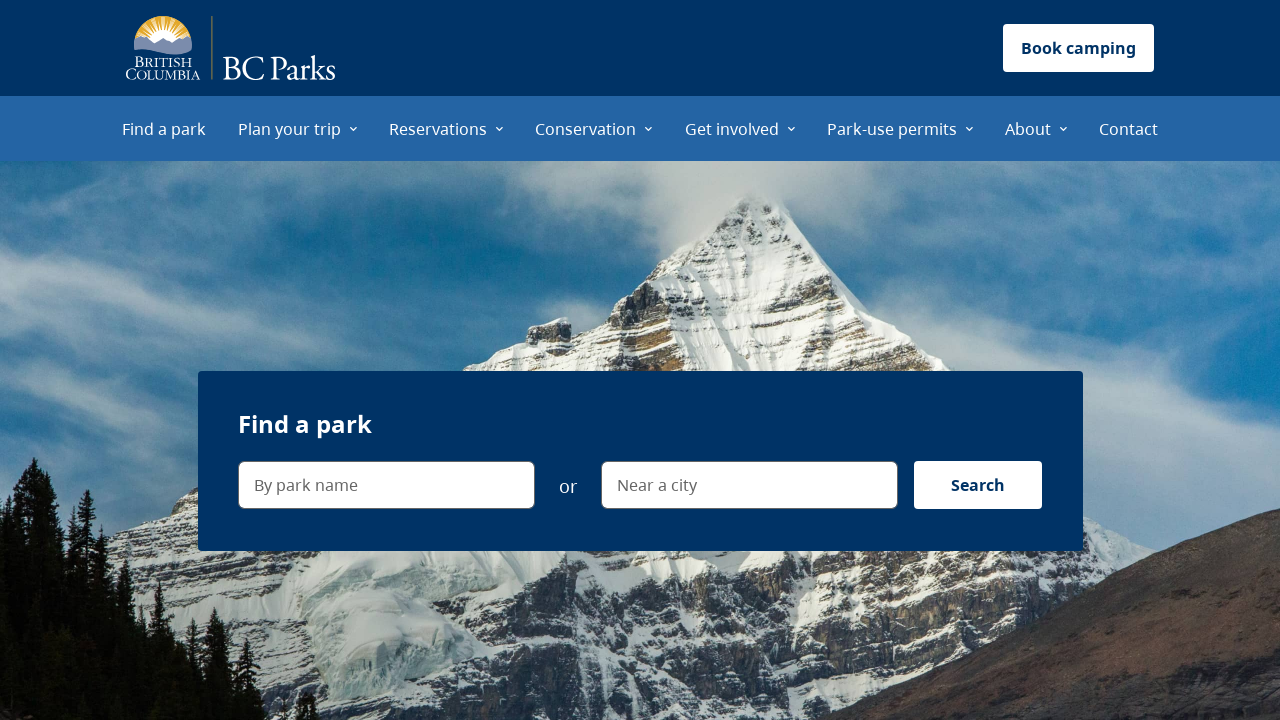

Clicked on the park name search field at (386, 485) on internal:label="By park name"i
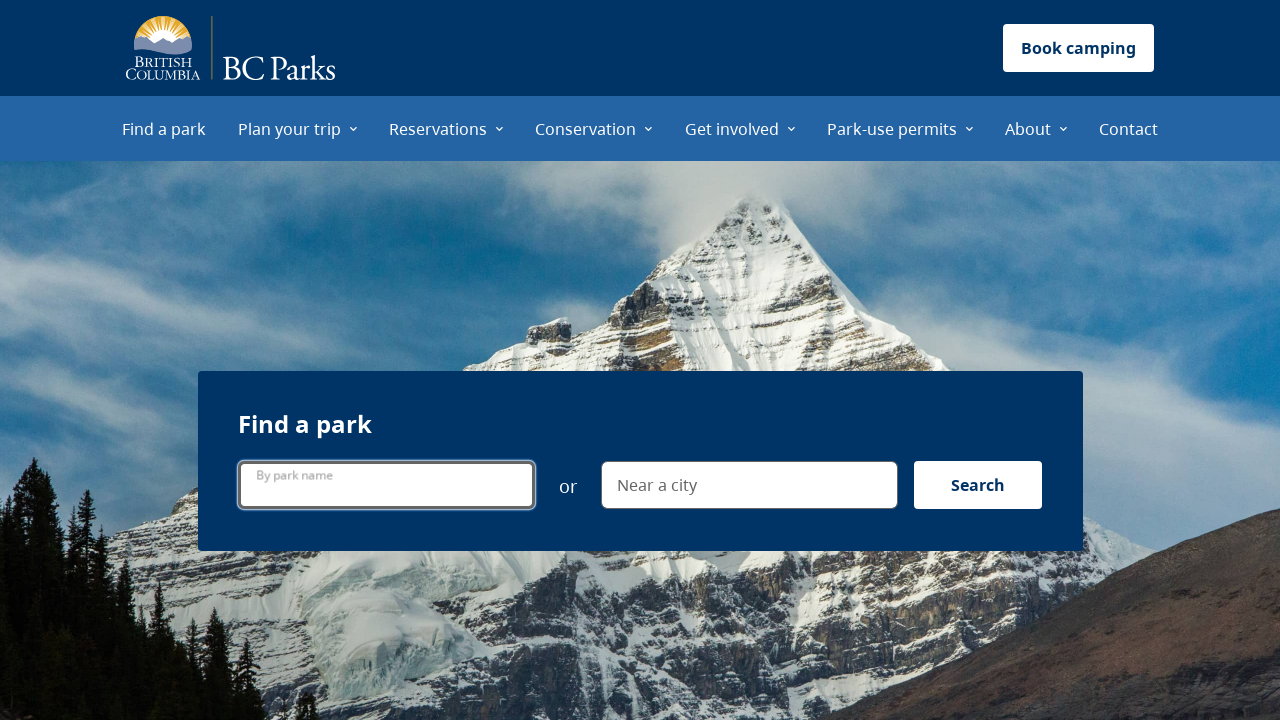

Filled search field with 'joffres' on internal:label="By park name"i
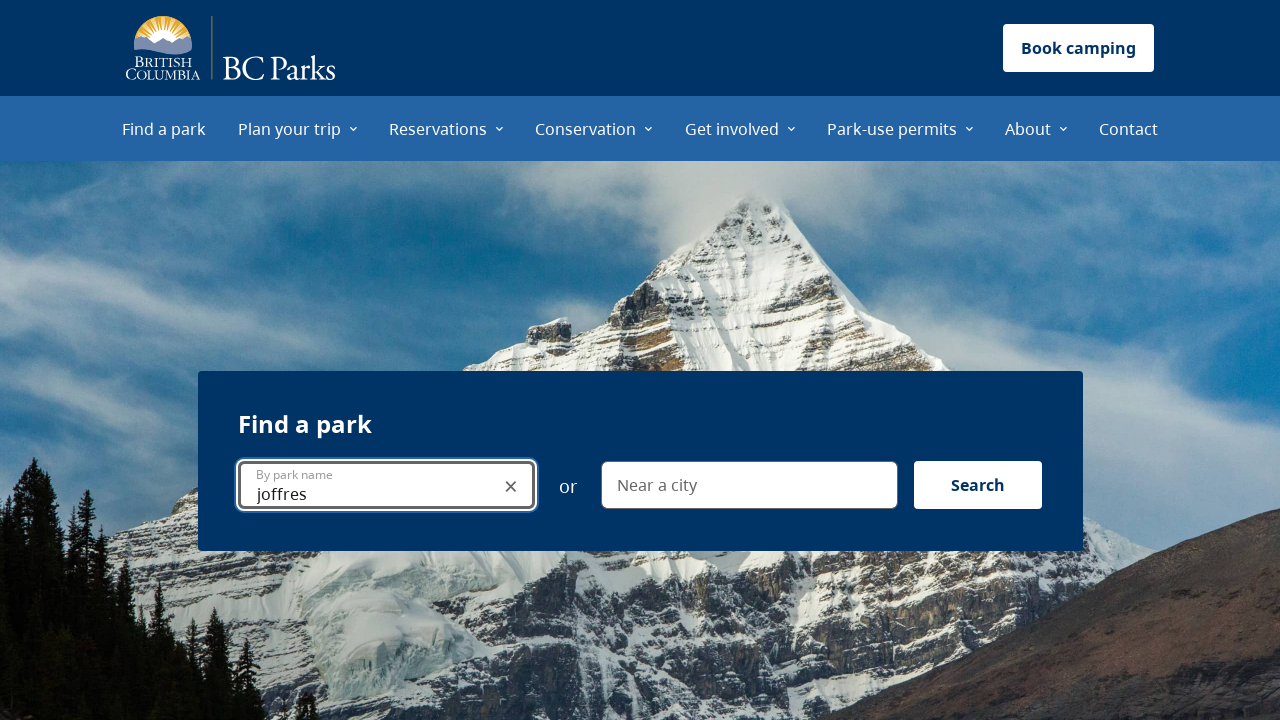

Clicked the search button at (978, 485) on internal:label="Search"i
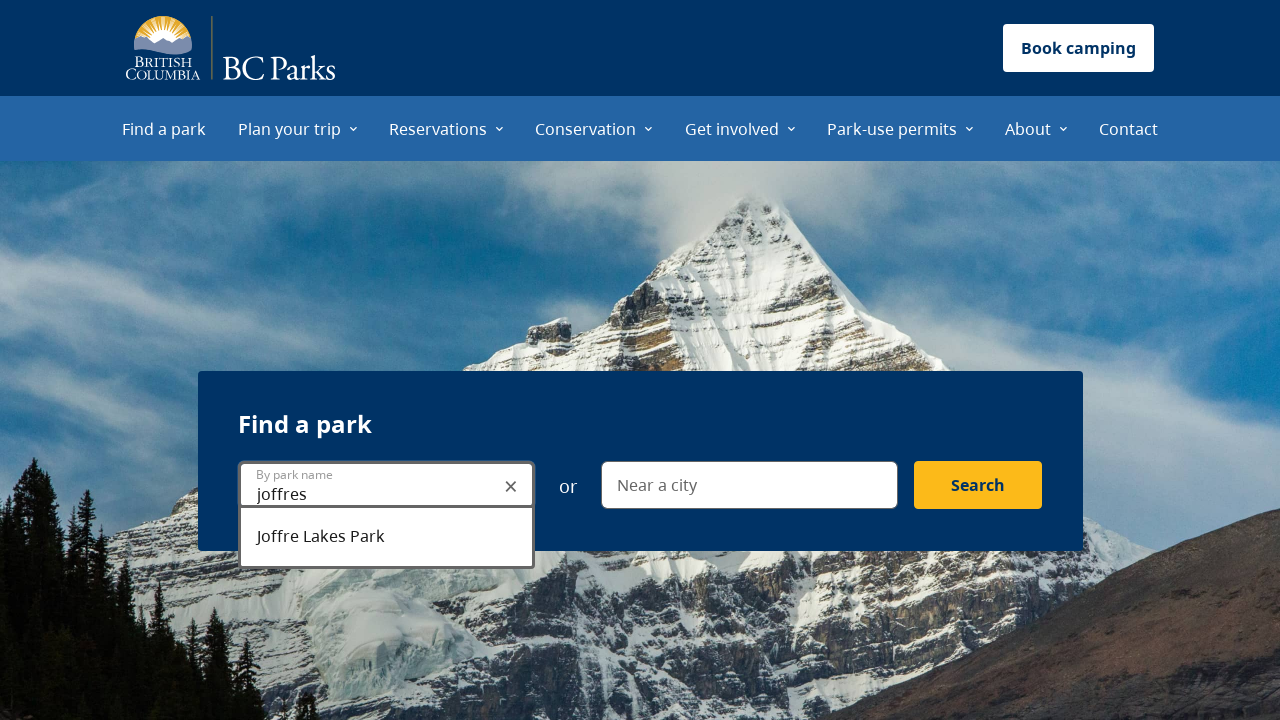

Clicked on Joffre Lakes Park search result link at (706, 365) on internal:role=link[name="Joffre Lakes Park"i]
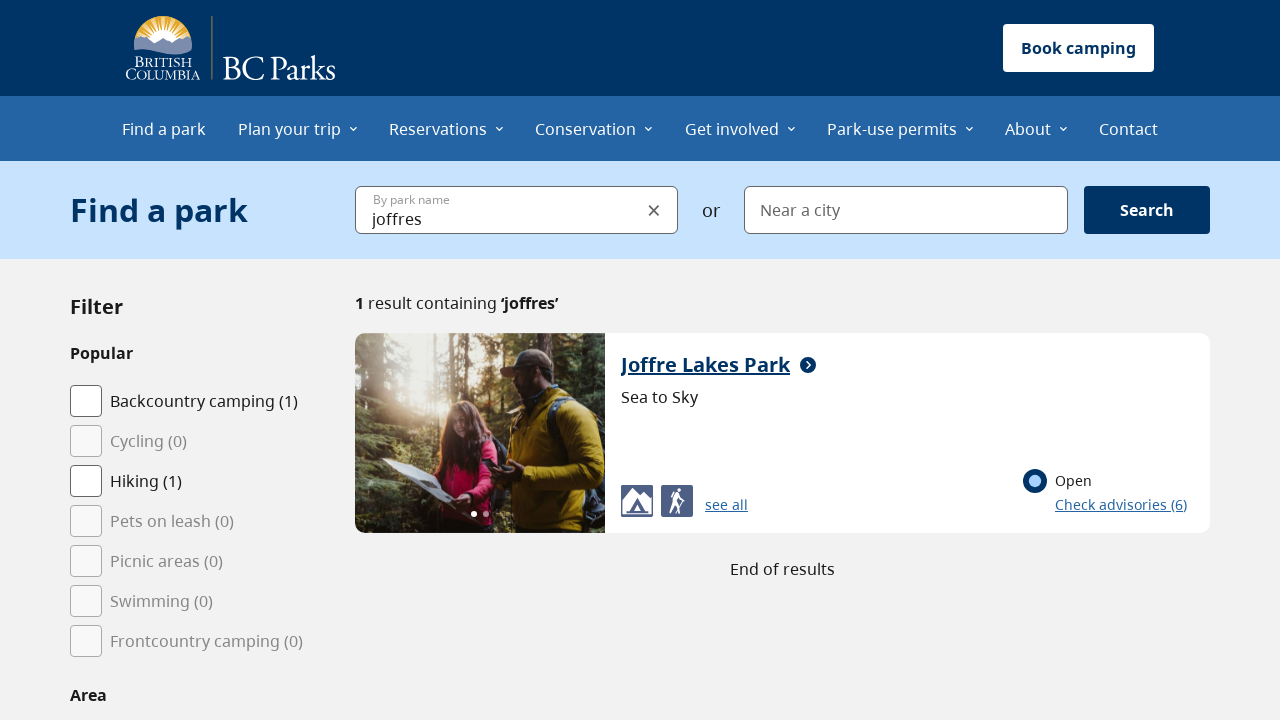

Successfully navigated to Joffre Lakes Park detail page
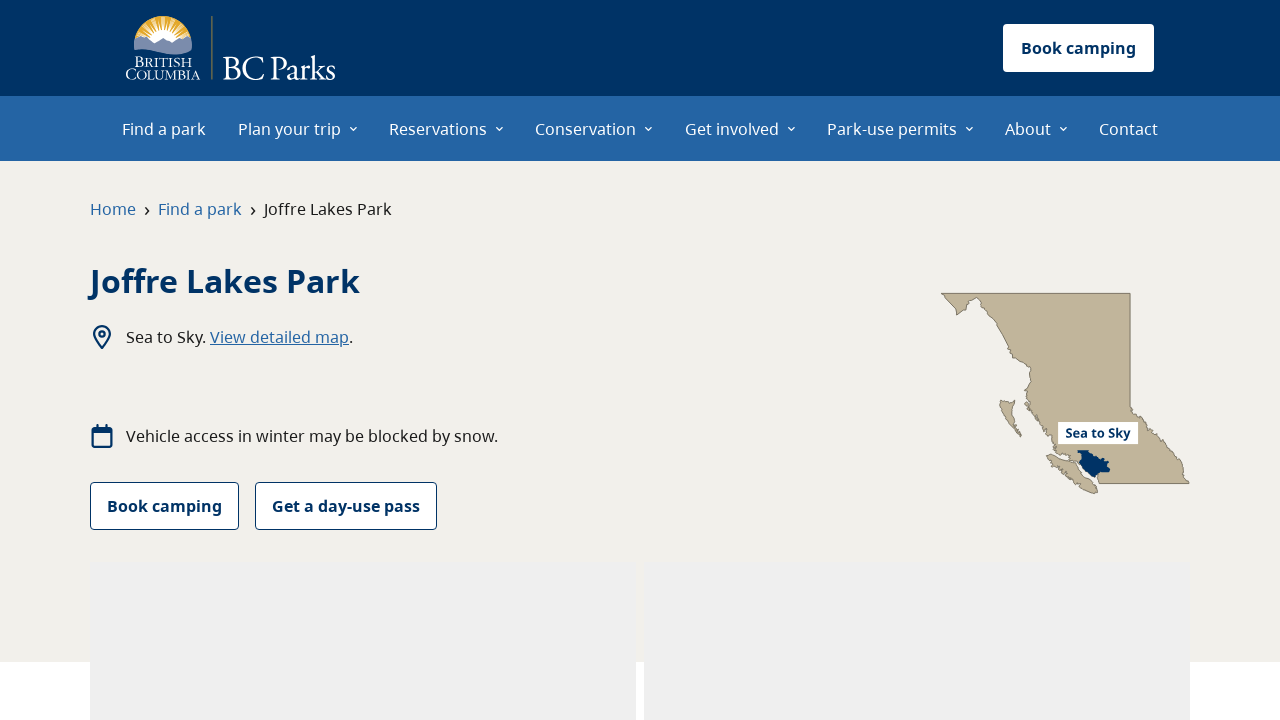

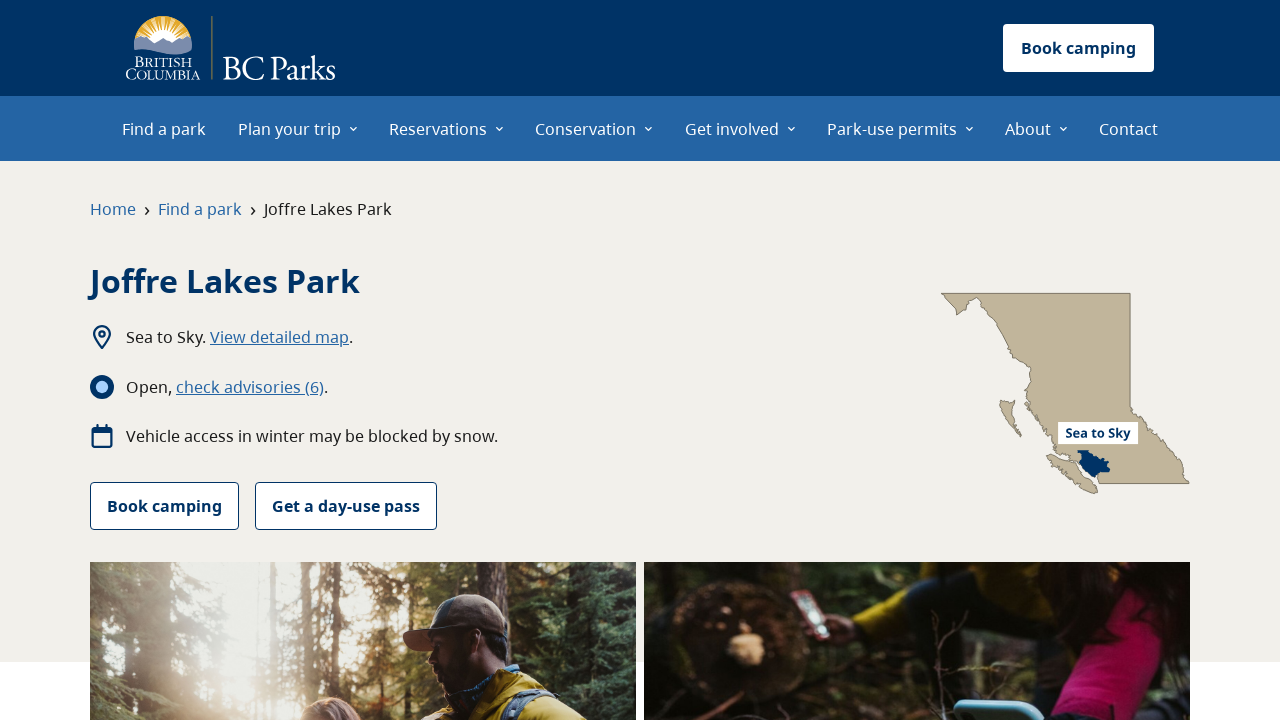